Tests login form validation with missing password by entering a username, entering then clearing the password field, clicking login, and verifying the "Password is required" error message appears.

Starting URL: https://www.saucedemo.com/

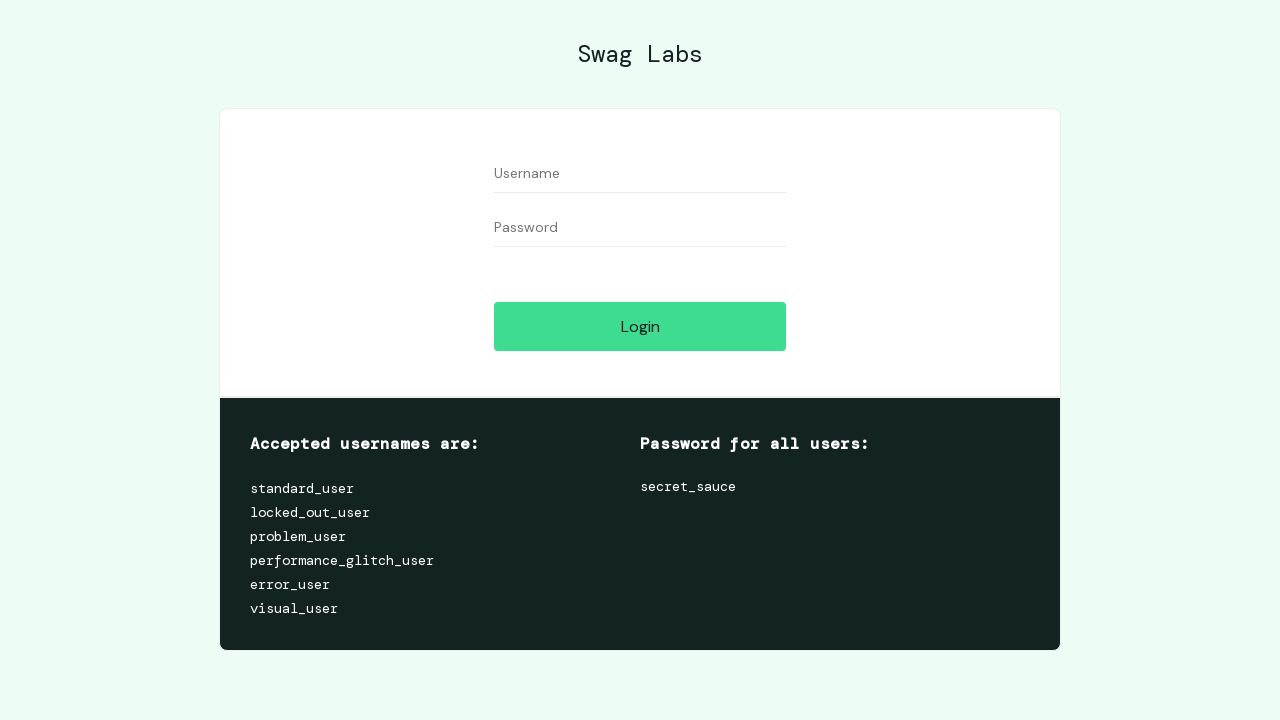

Filled username field with 'standard_user' on //input[@id='user-name']
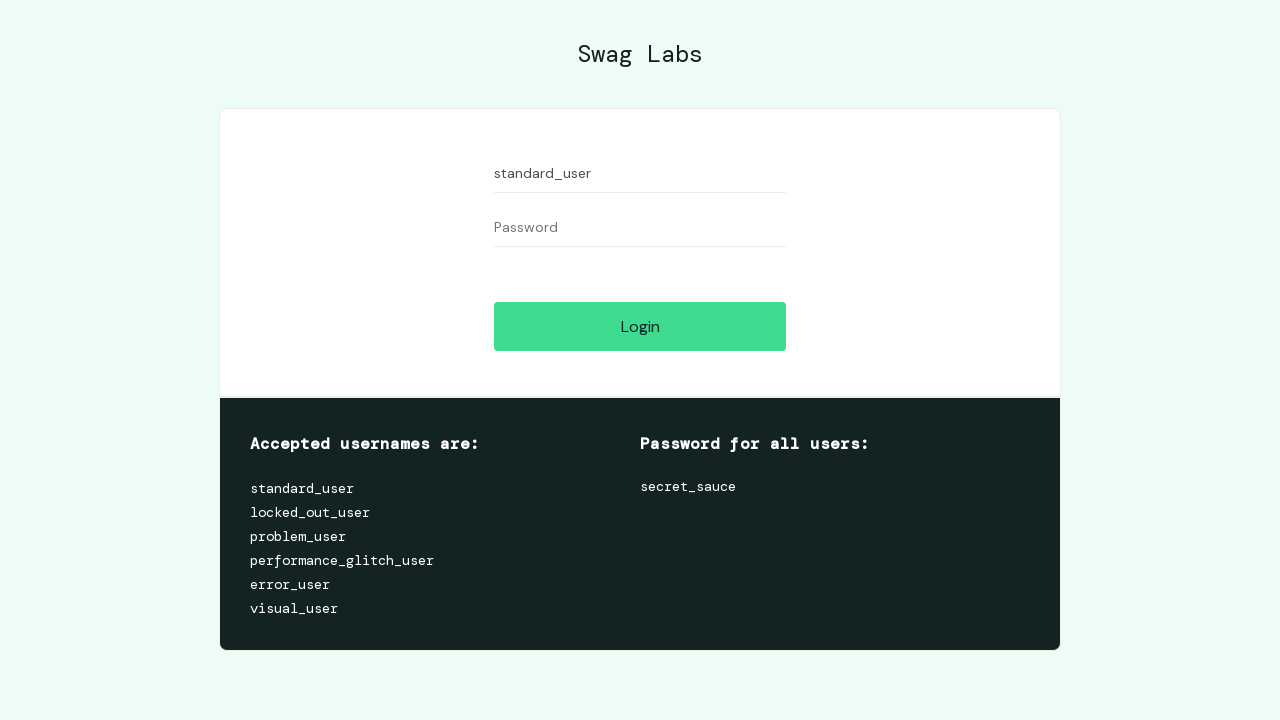

Filled password field with 'somepassword' on //input[@id='password']
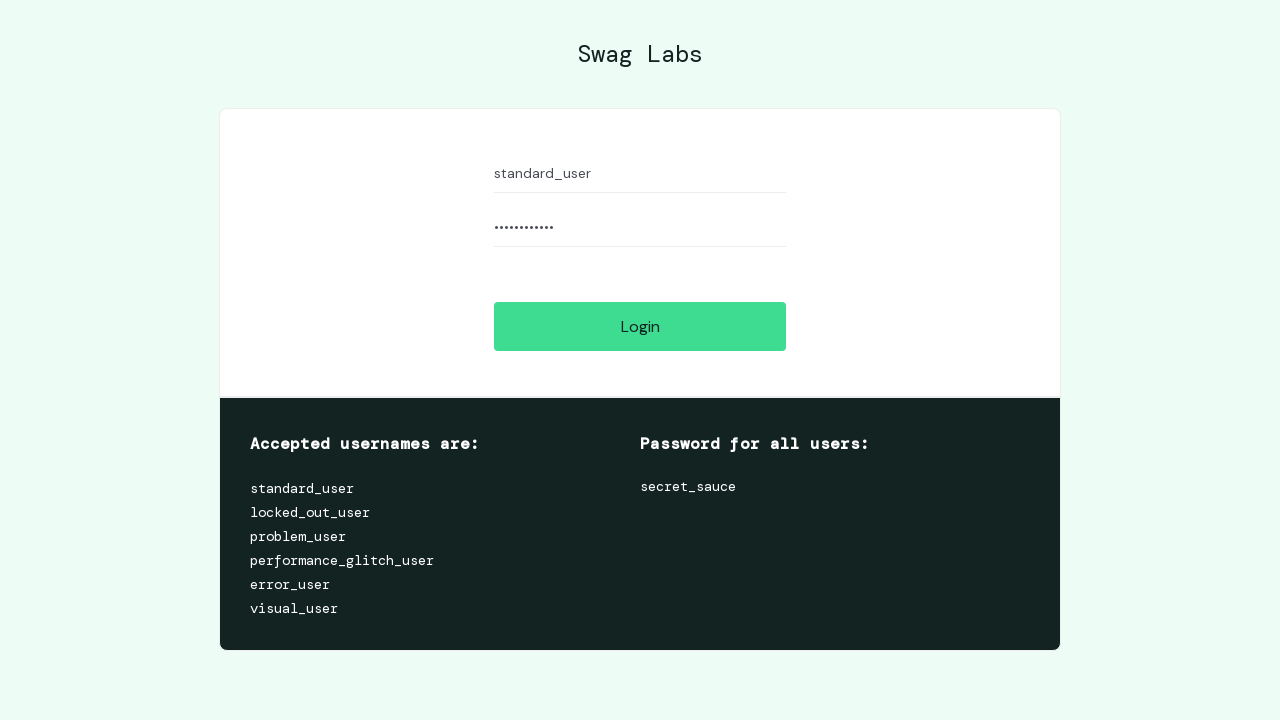

Cleared password field on //input[@id='password']
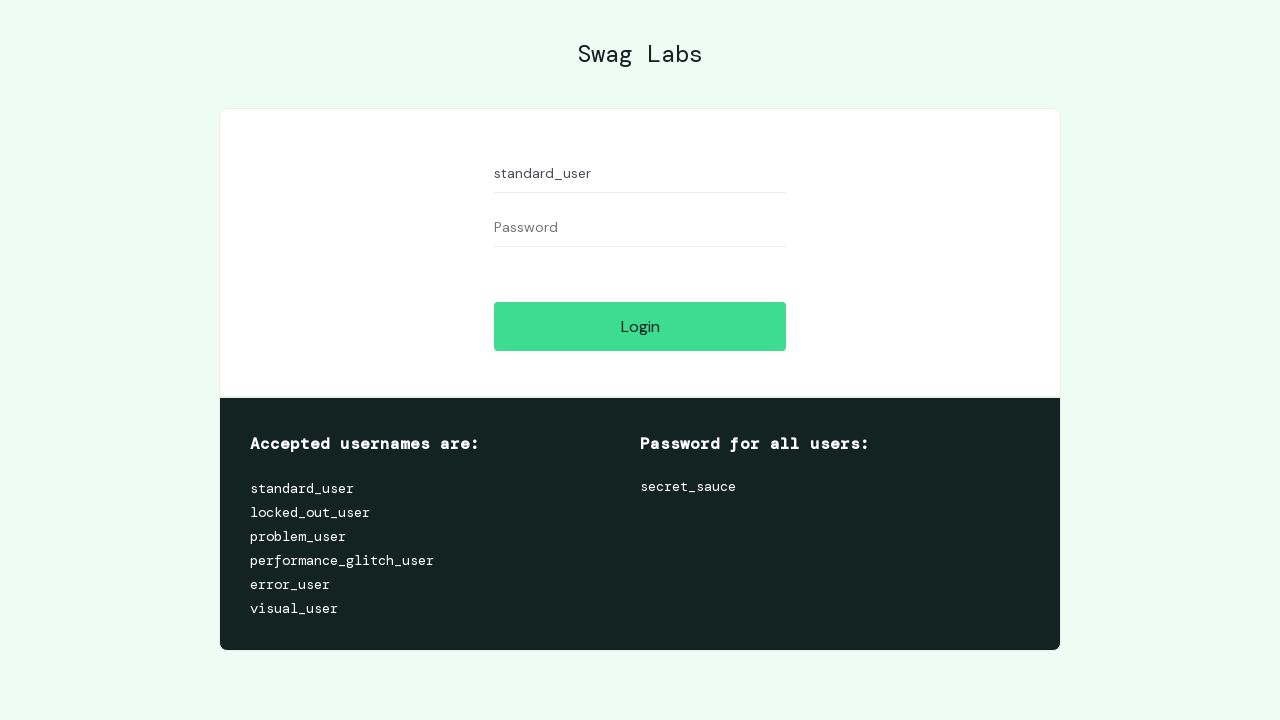

Clicked login button at (640, 326) on xpath=//input[@id='login-button']
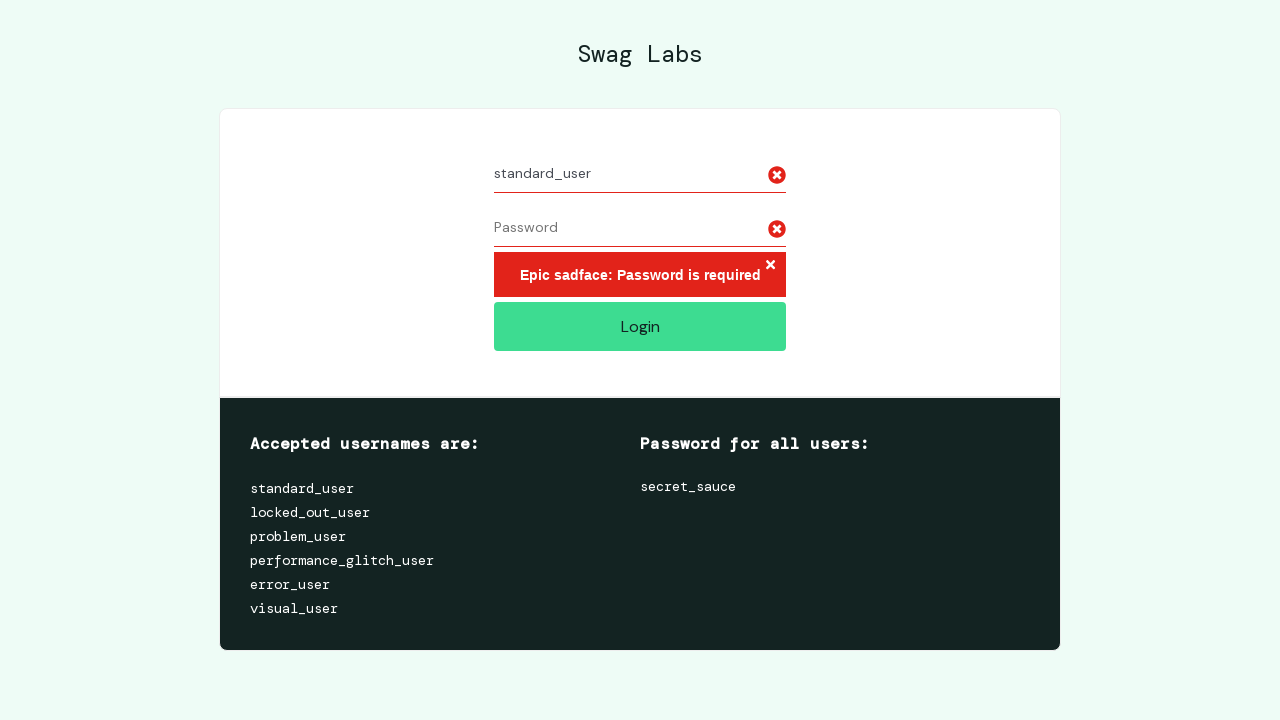

Password required error message appeared
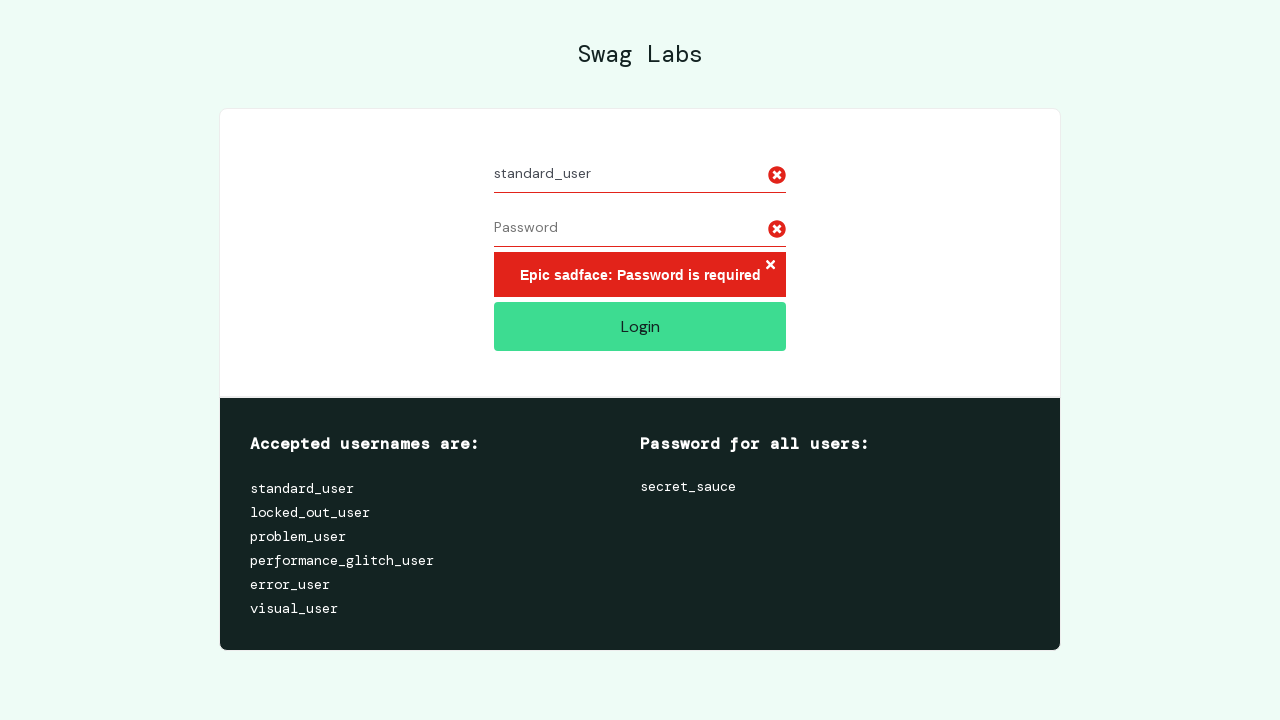

Retrieved error message text content
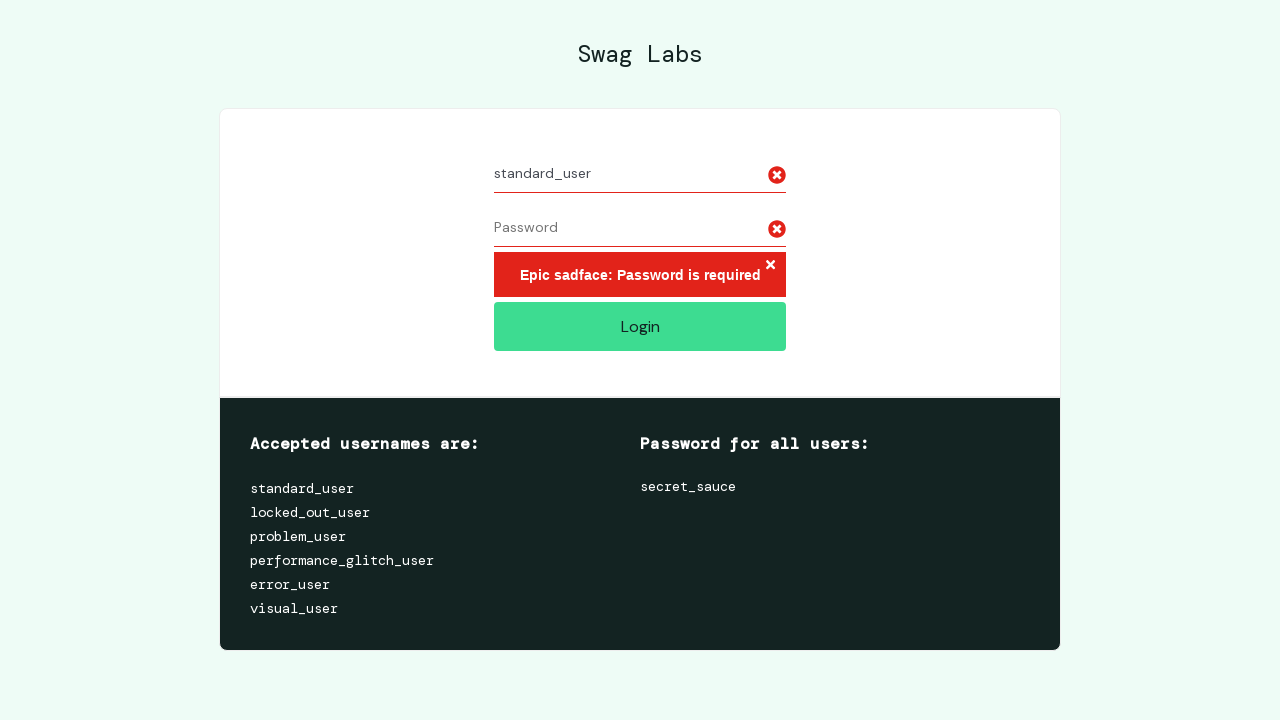

Verified 'Password is required' text is present in error message
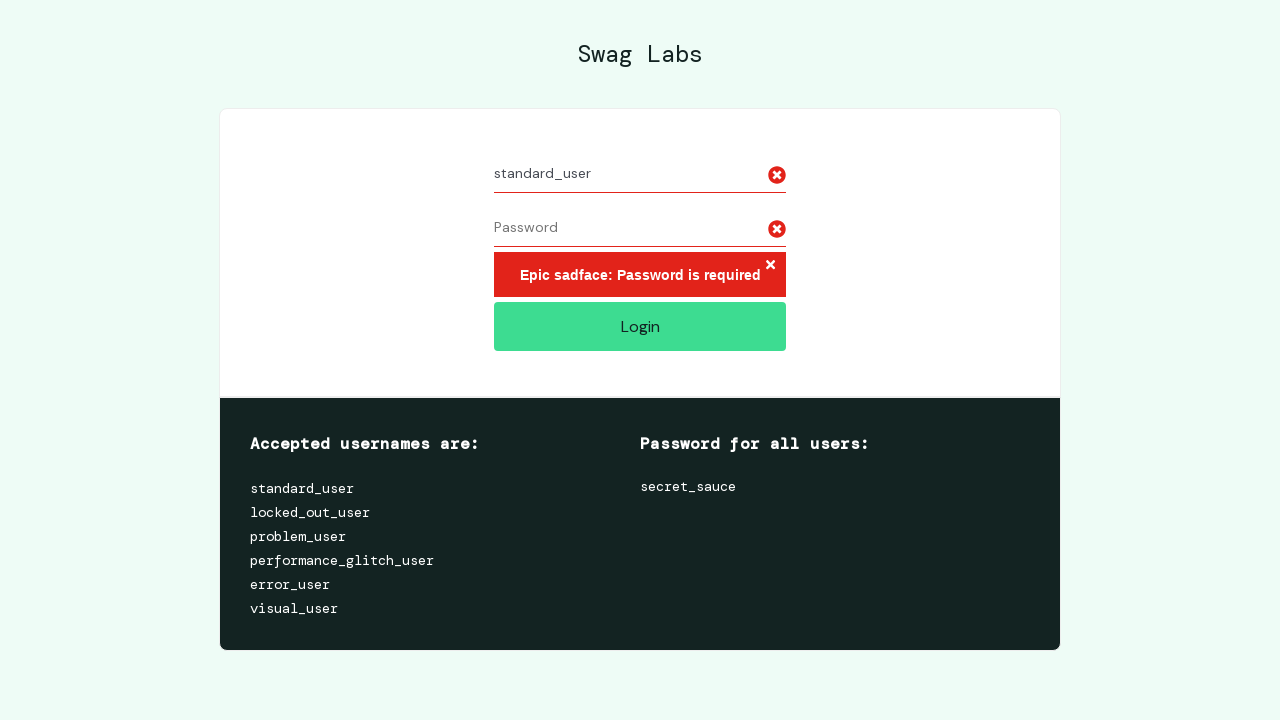

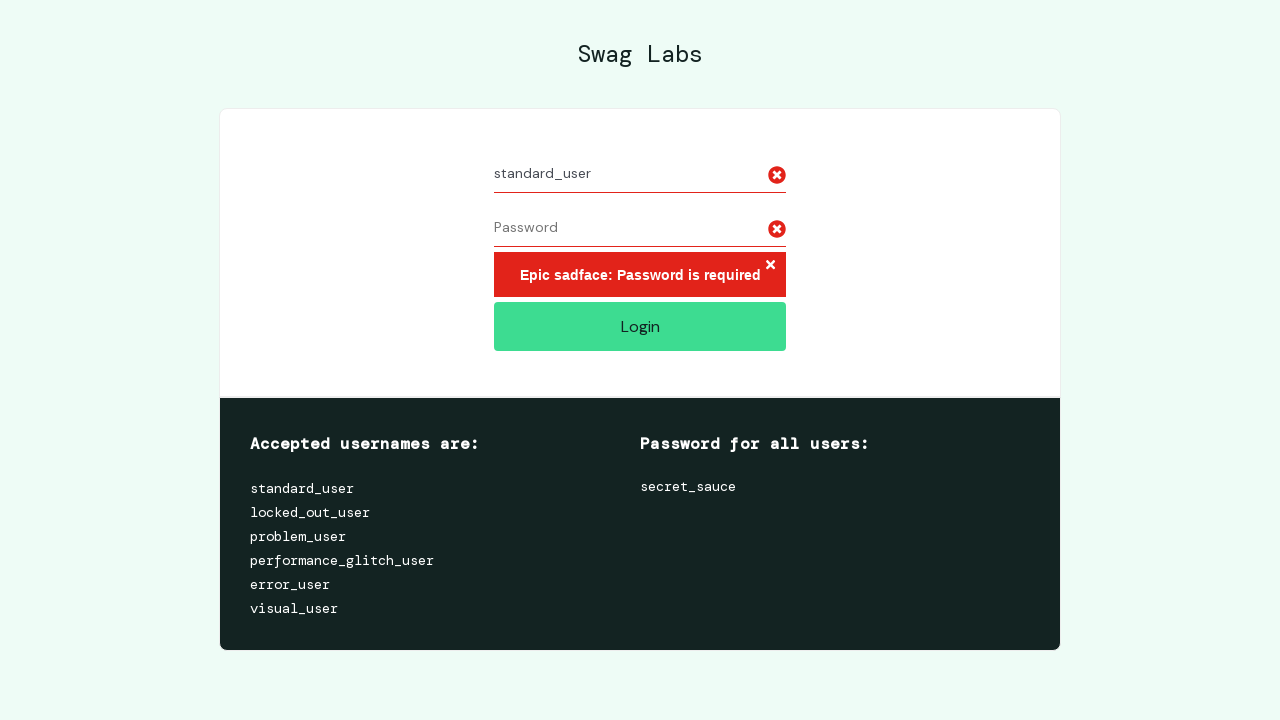